Fills out a contact form by entering name, email, and phone information, then selects the male radio button option using JavaScript execution

Starting URL: https://testautomationpractice.blogspot.com/

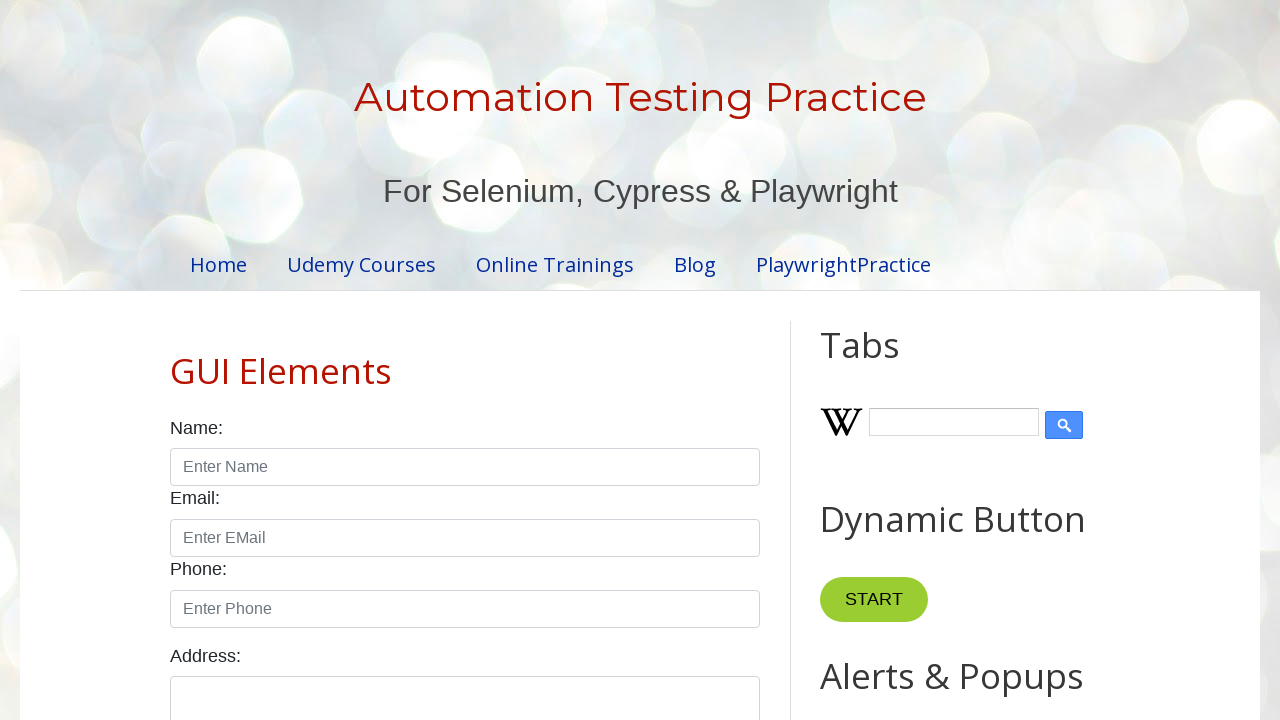

Filled name field with 'Mike' using JavaScript execution
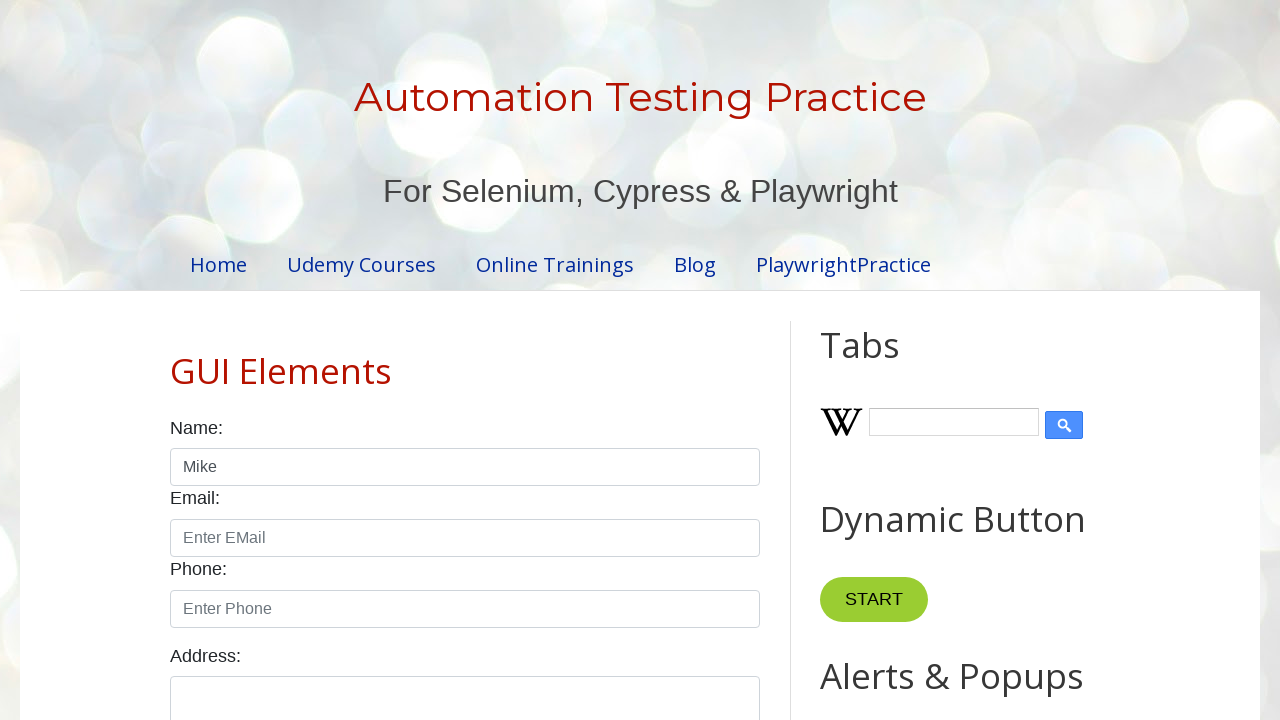

Filled email field with 'abc@gmail.com' using JavaScript execution
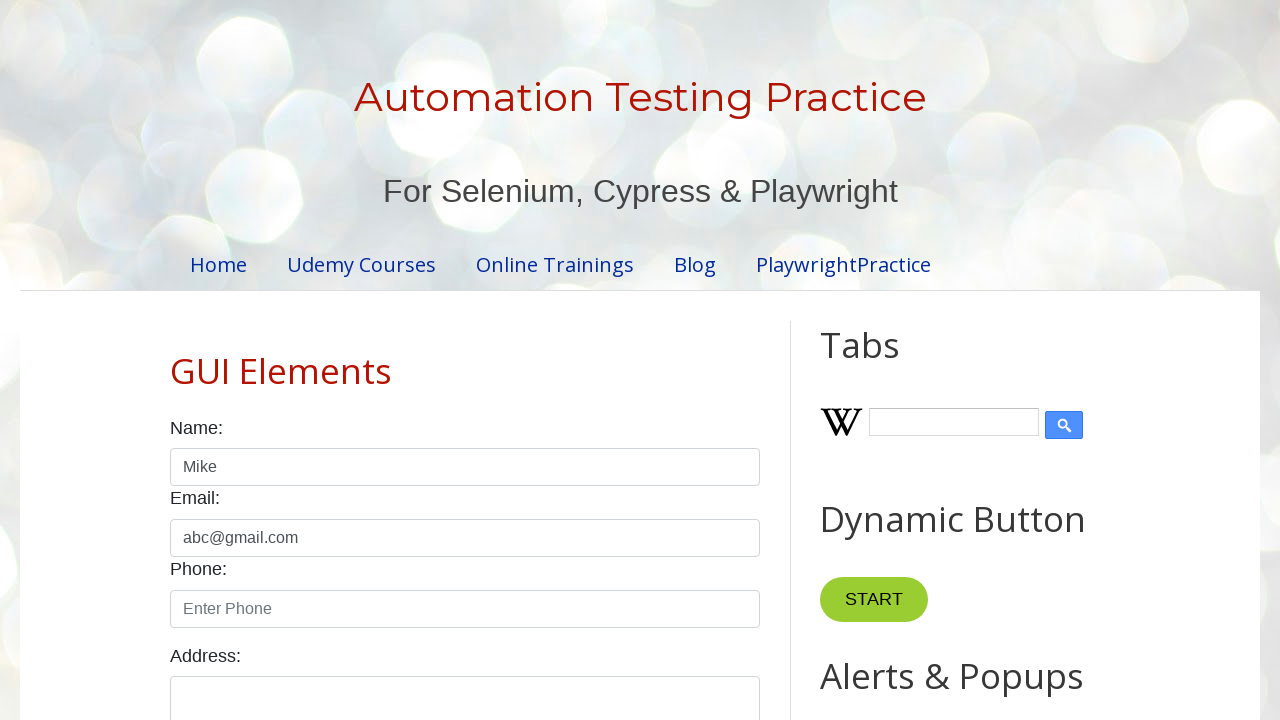

Filled phone field with '0123456789' using JavaScript execution
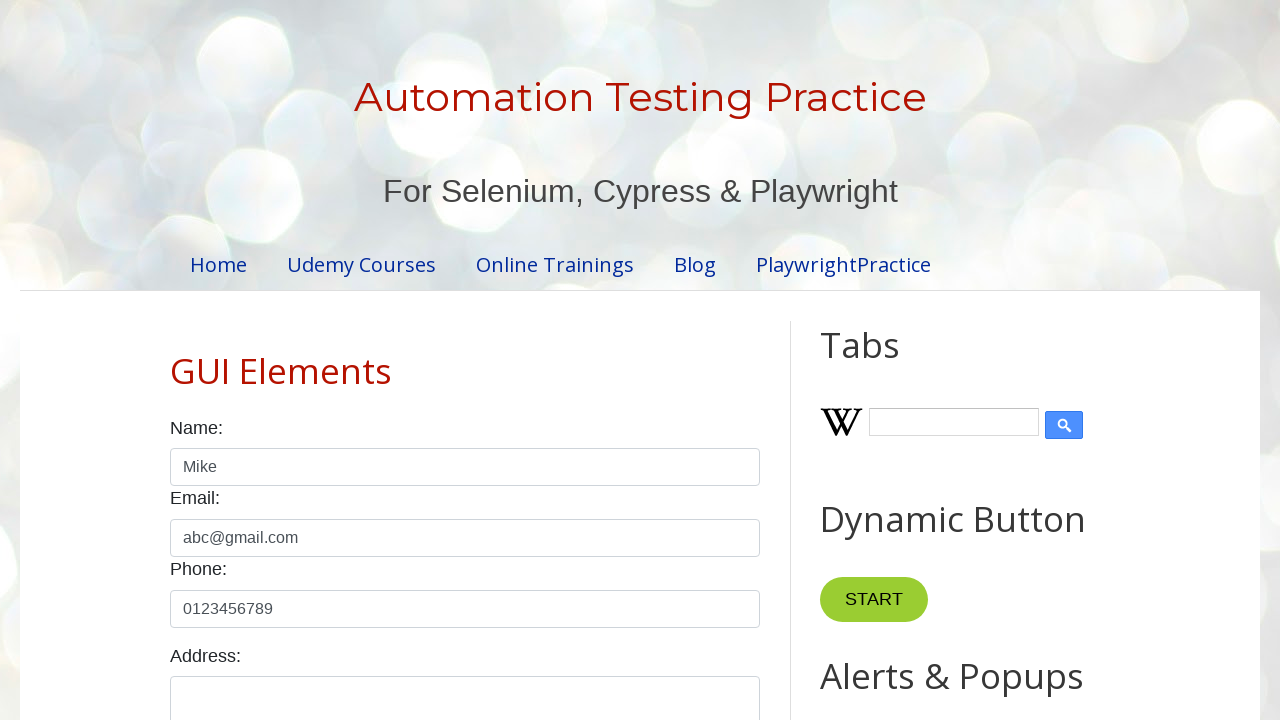

Selected male radio button using JavaScript execution
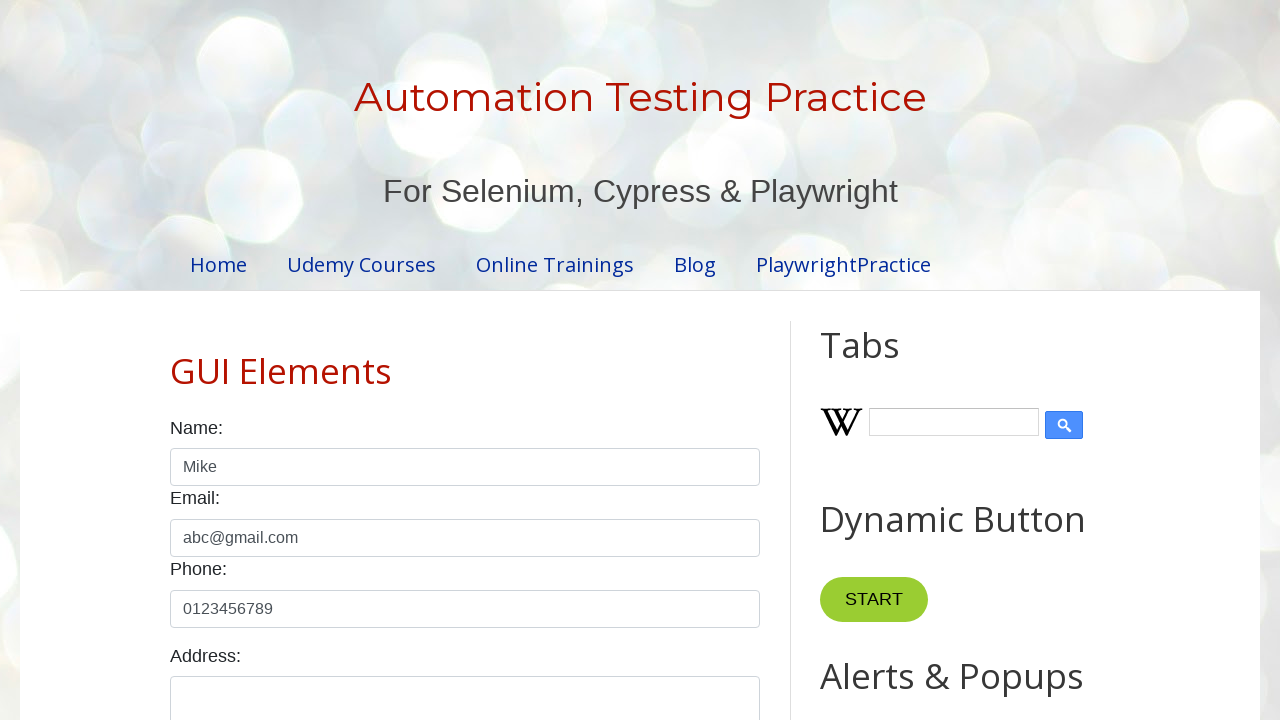

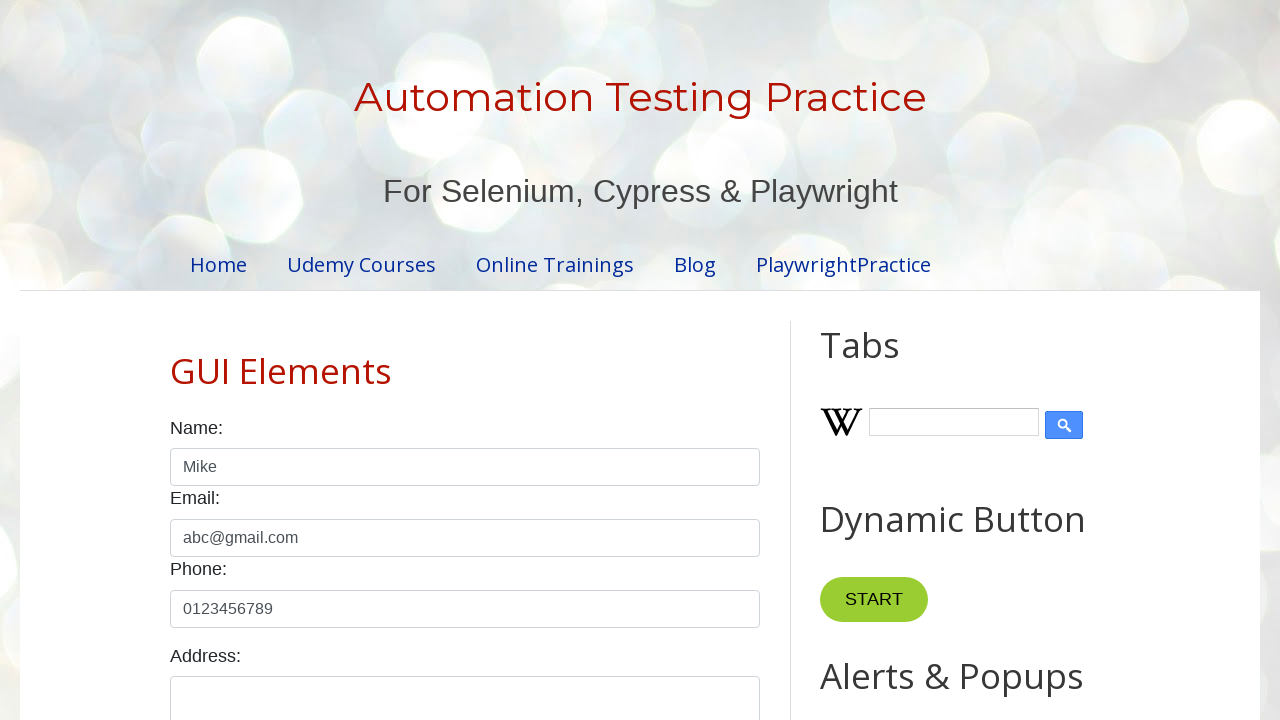